Tests window switching functionality by opening a new window through button clicks and switching to the child window to verify the title

Starting URL: https://demo.automationtesting.in/Windows.html

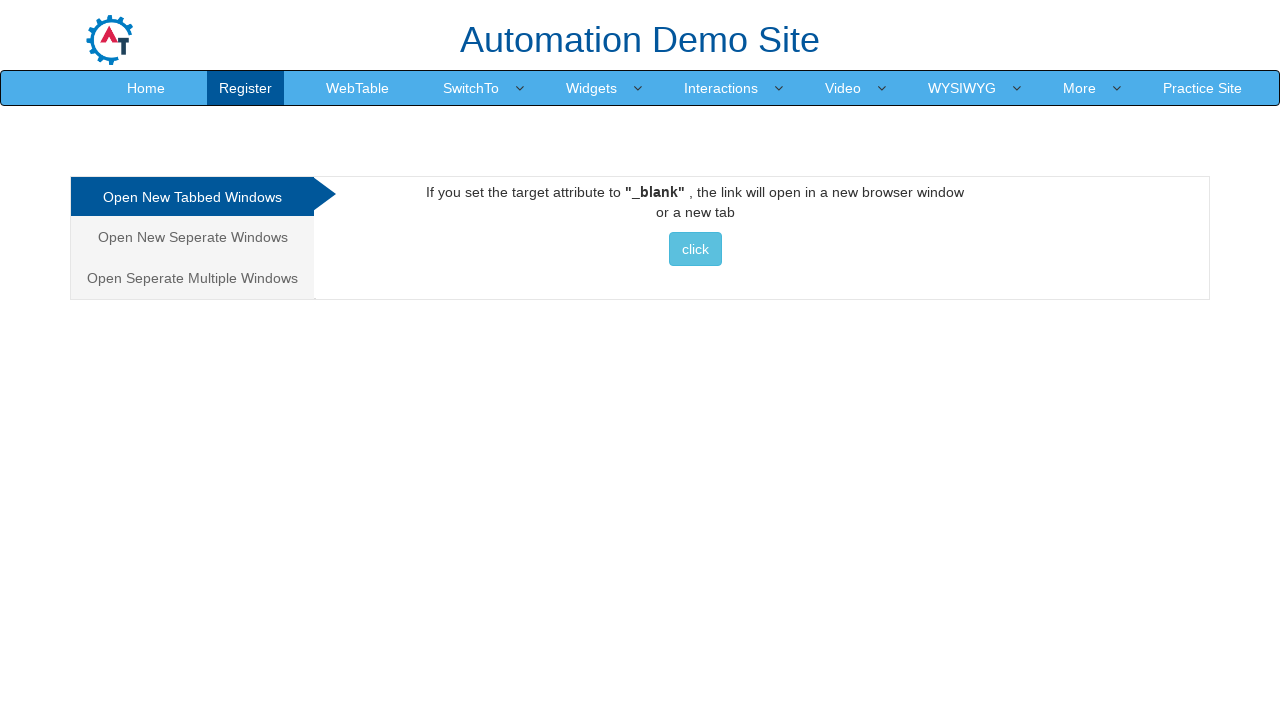

Clicked on the first tab/link to navigate to Windows test section at (192, 197) on xpath=/html/body/div[1]/div/div/div/div[1]/ul/li[1]/a
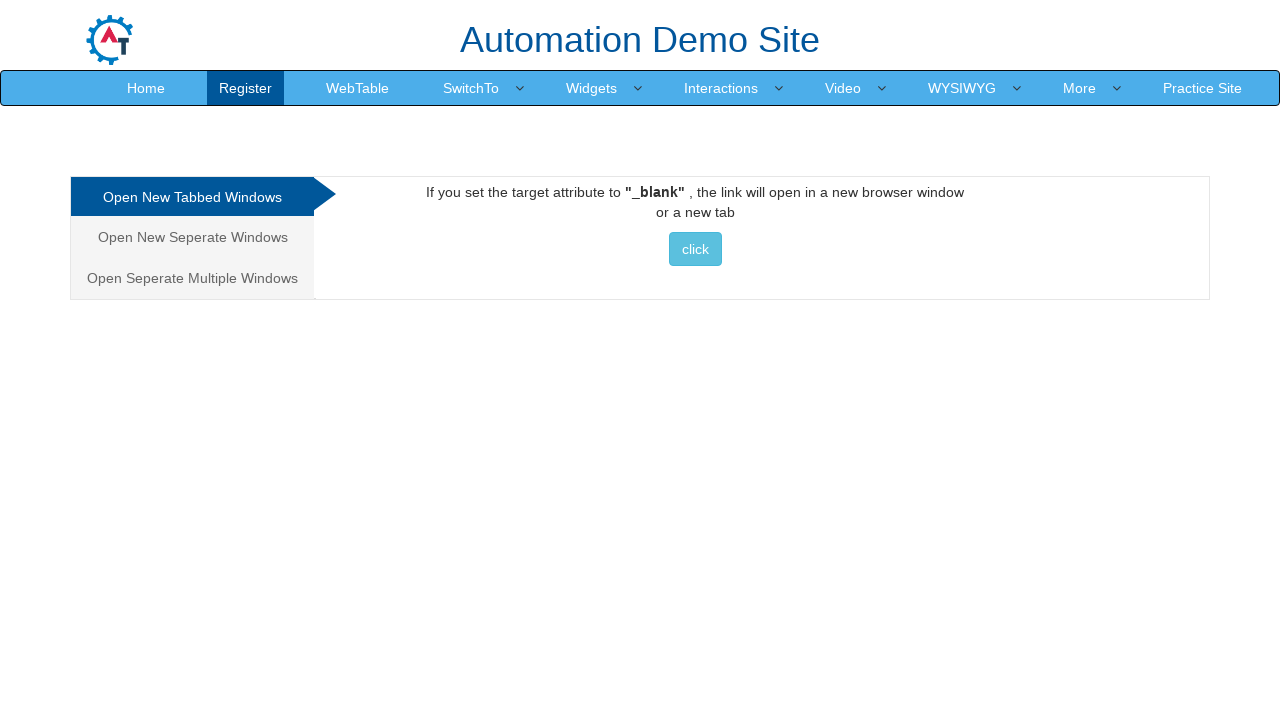

Clicked button to open new window with Selenium.dev link at (695, 249) on xpath=//a[@target='_blank' and @href='http://www.selenium.dev']
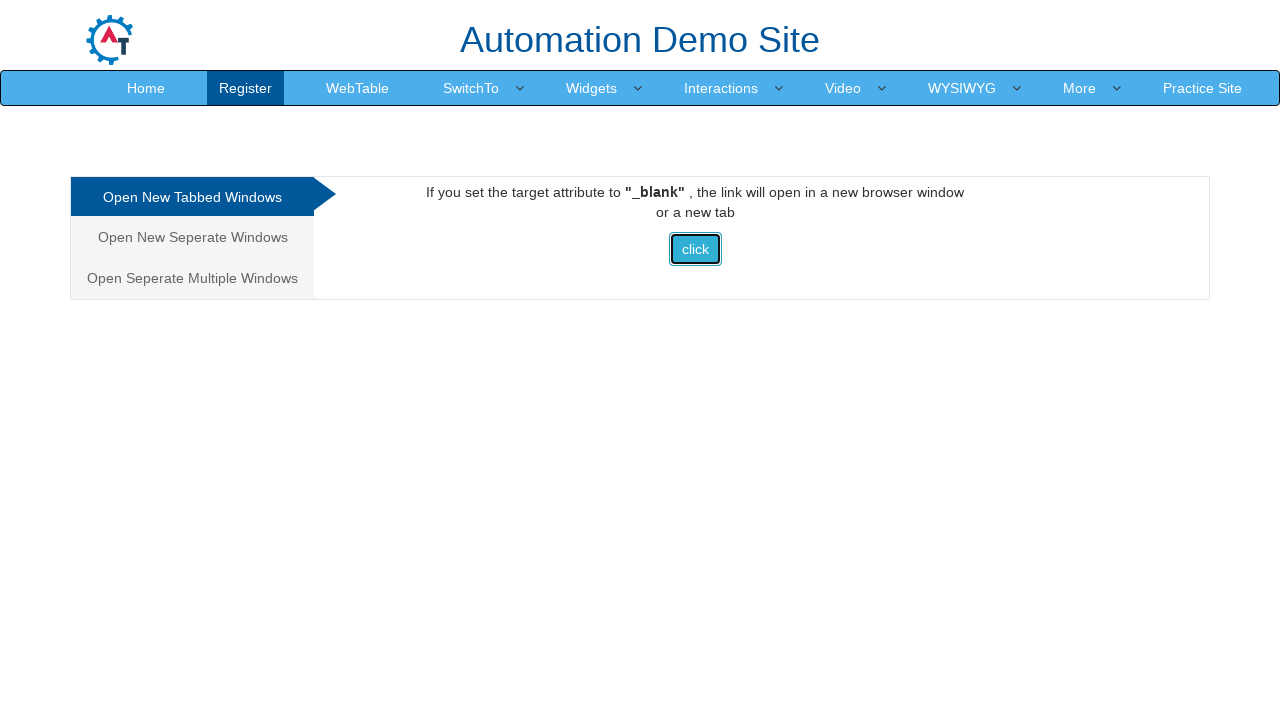

Waited for new window to open
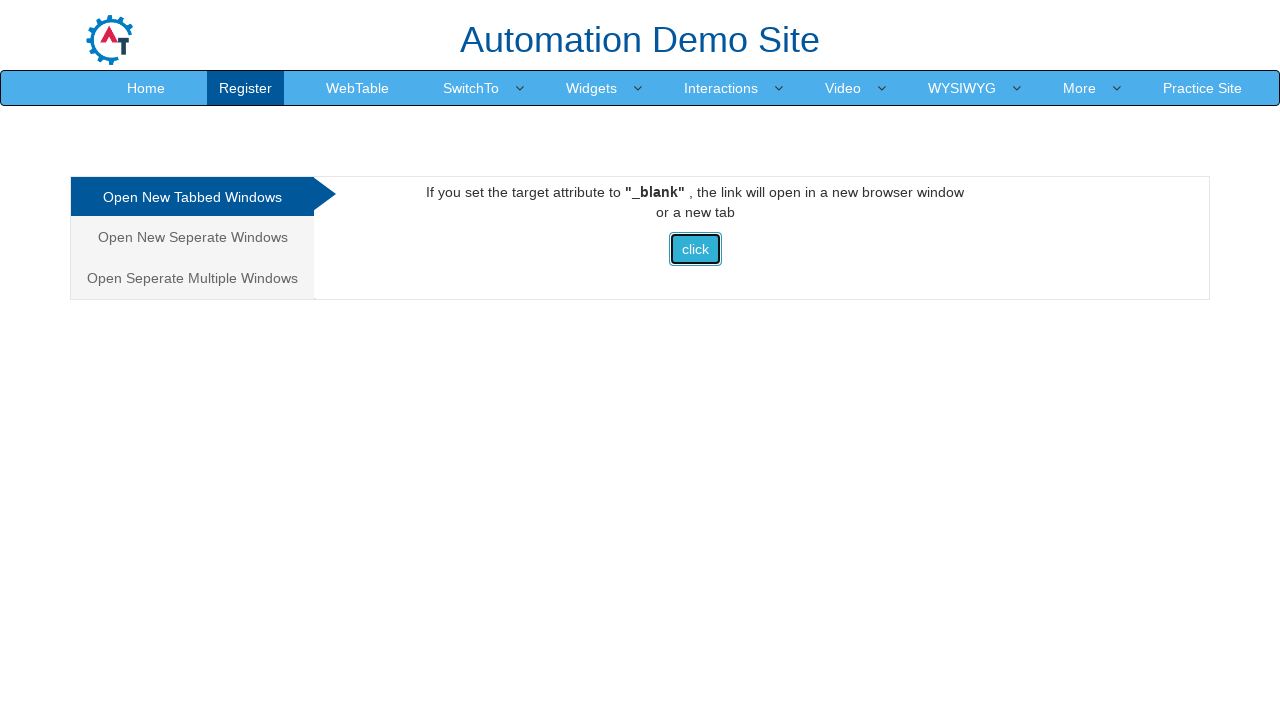

Retrieved all open pages/windows from context
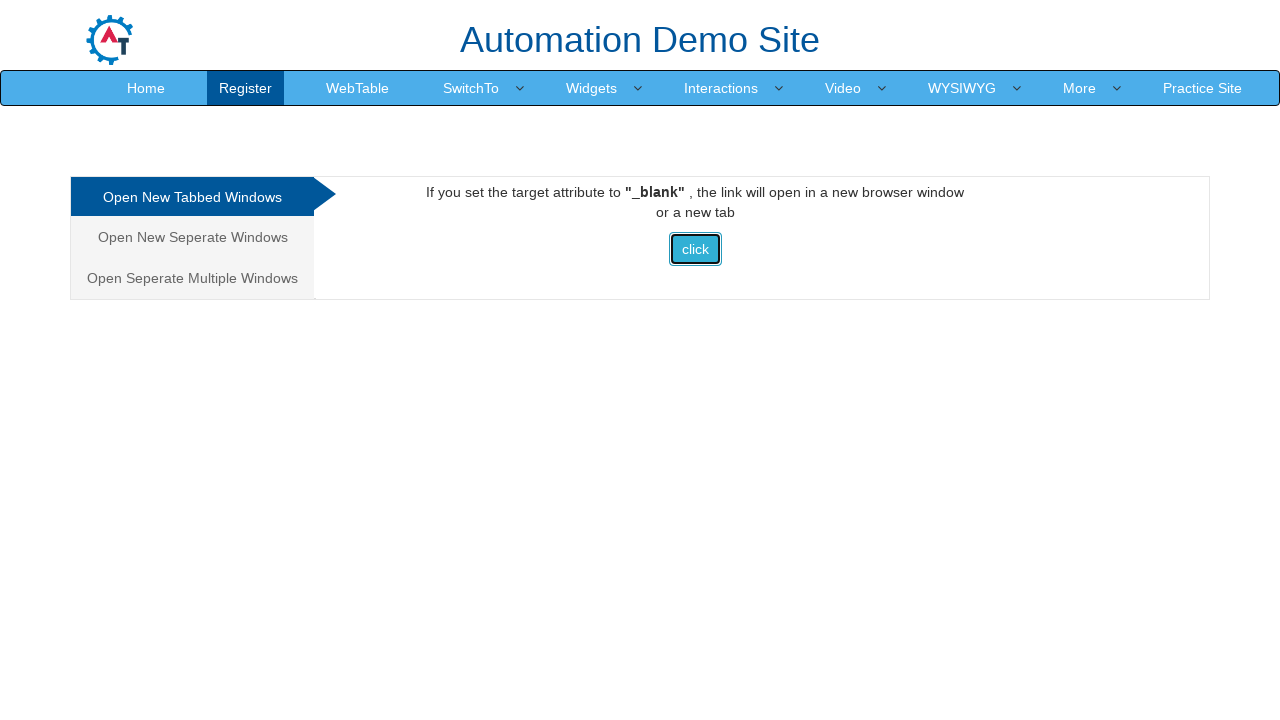

Identified new child window as the last page in the list
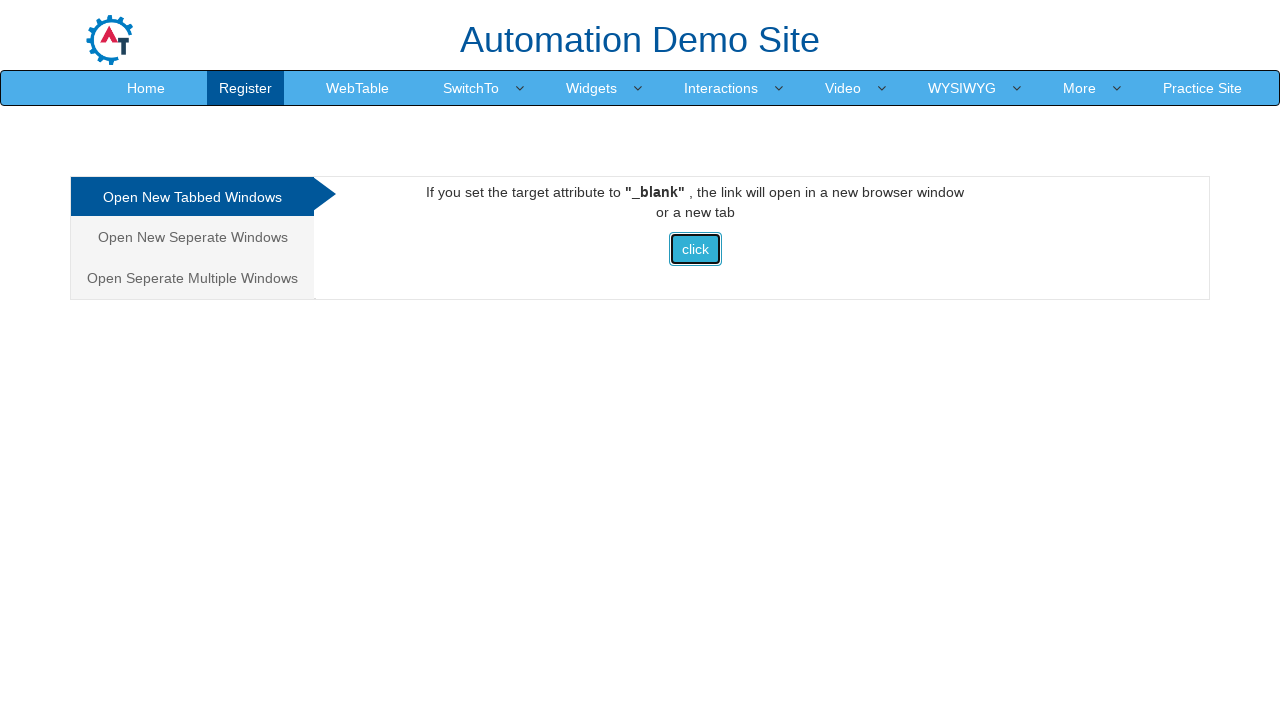

Waited for new window to fully load
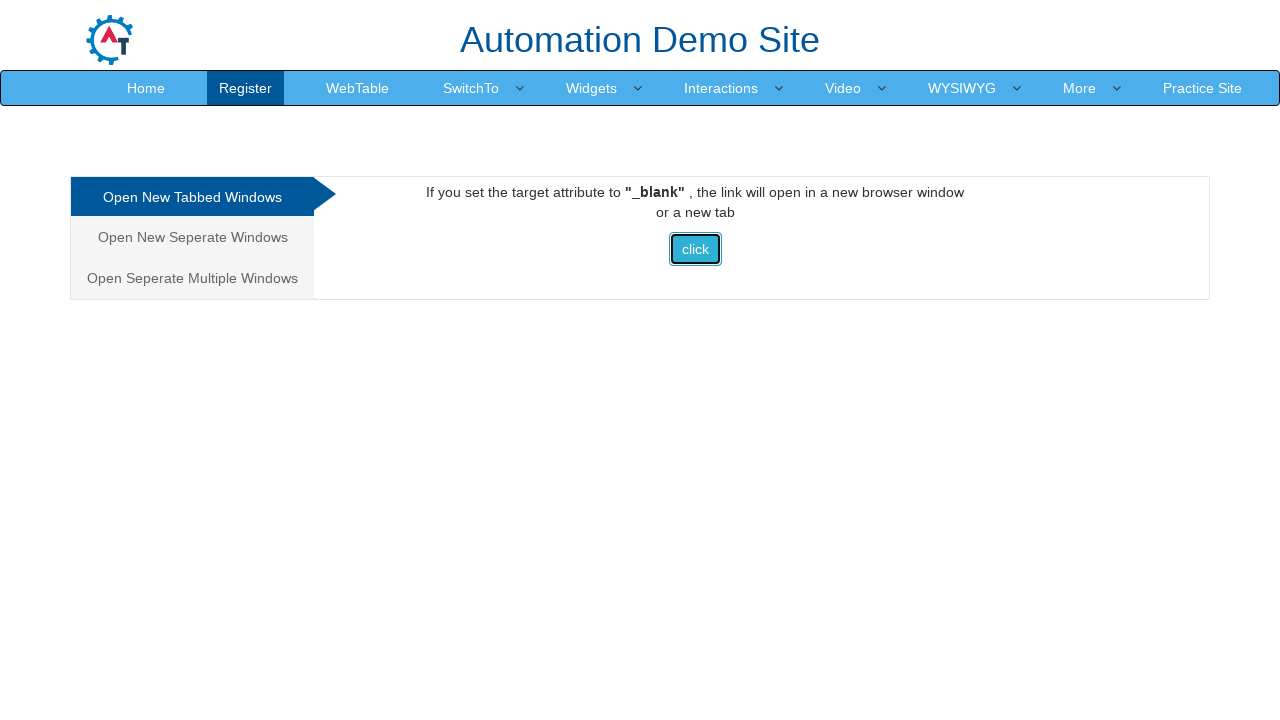

Retrieved child window title: Selenium
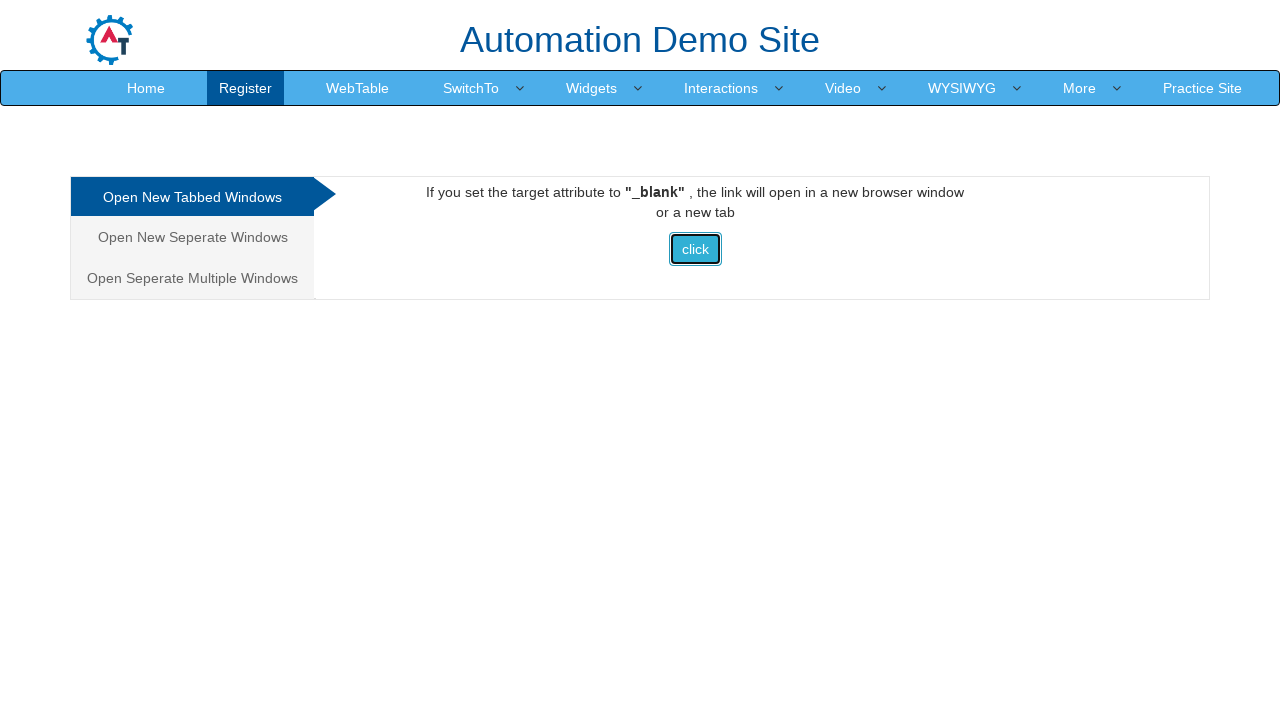

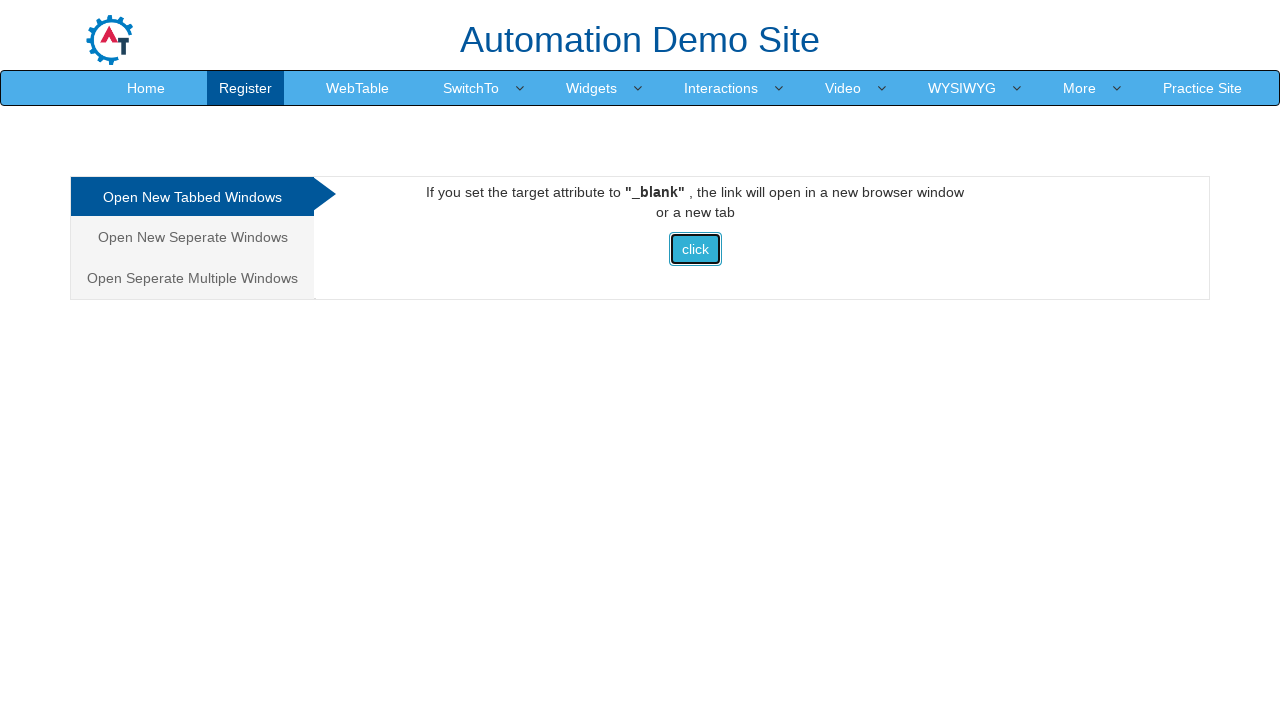